Navigates to example.com and clicks on the first link (anchor tag) on the page

Starting URL: https://example.com

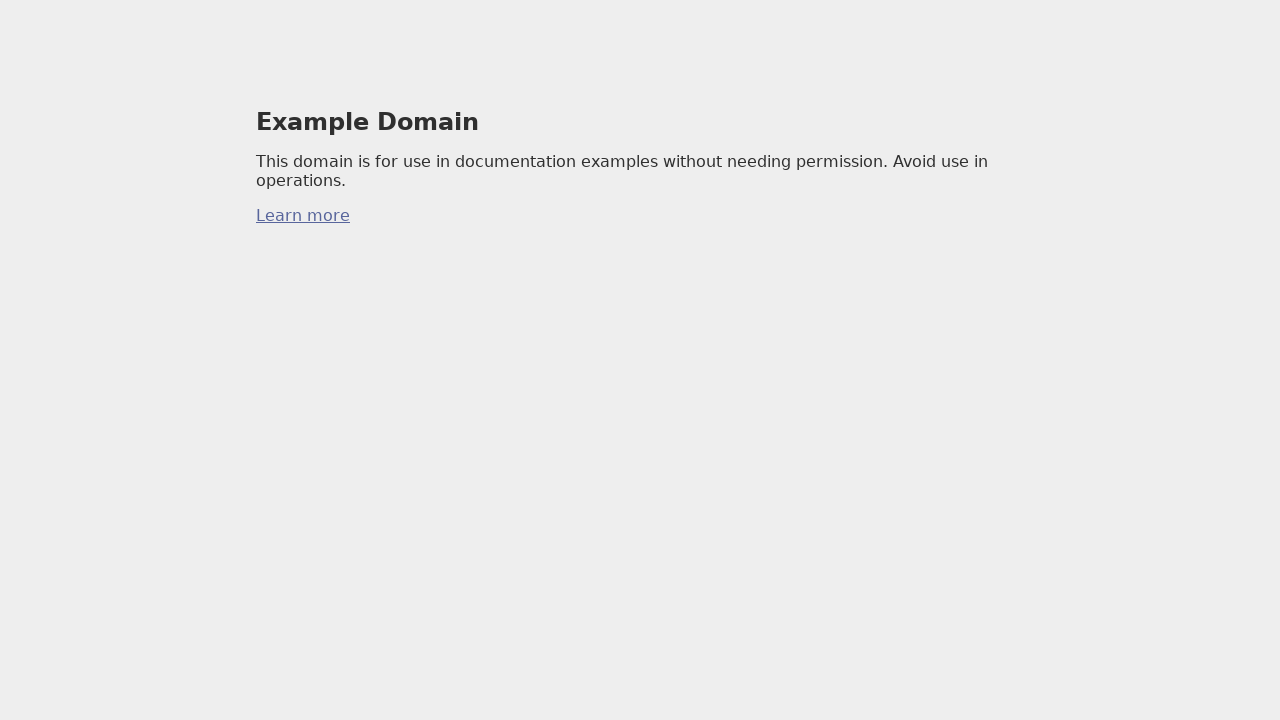

Navigated to https://example.com
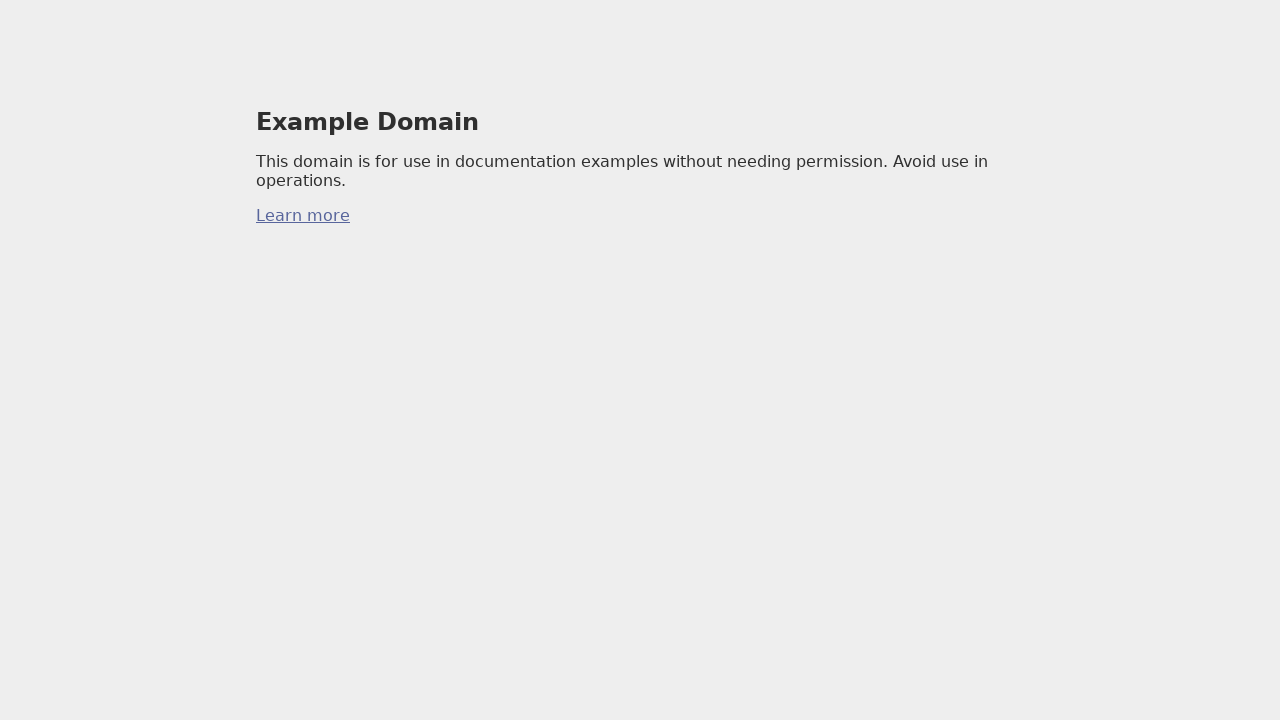

Clicked the first link (anchor tag) on the page at (303, 216) on a
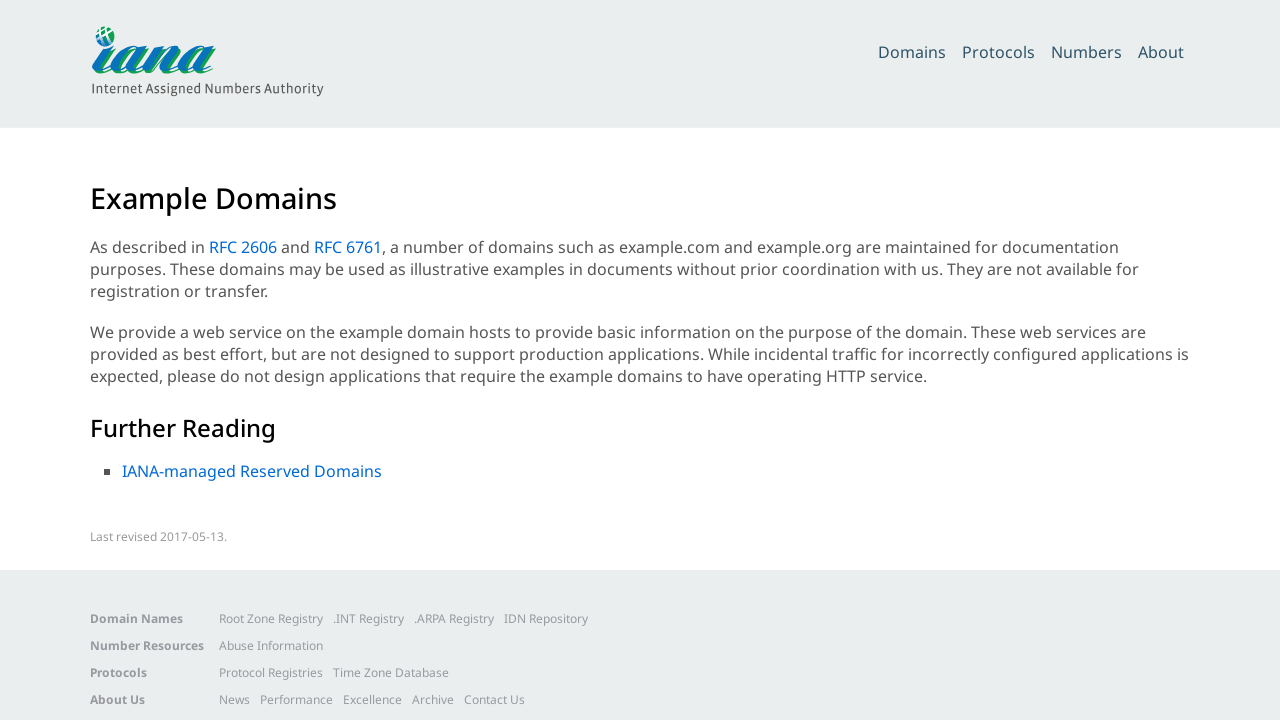

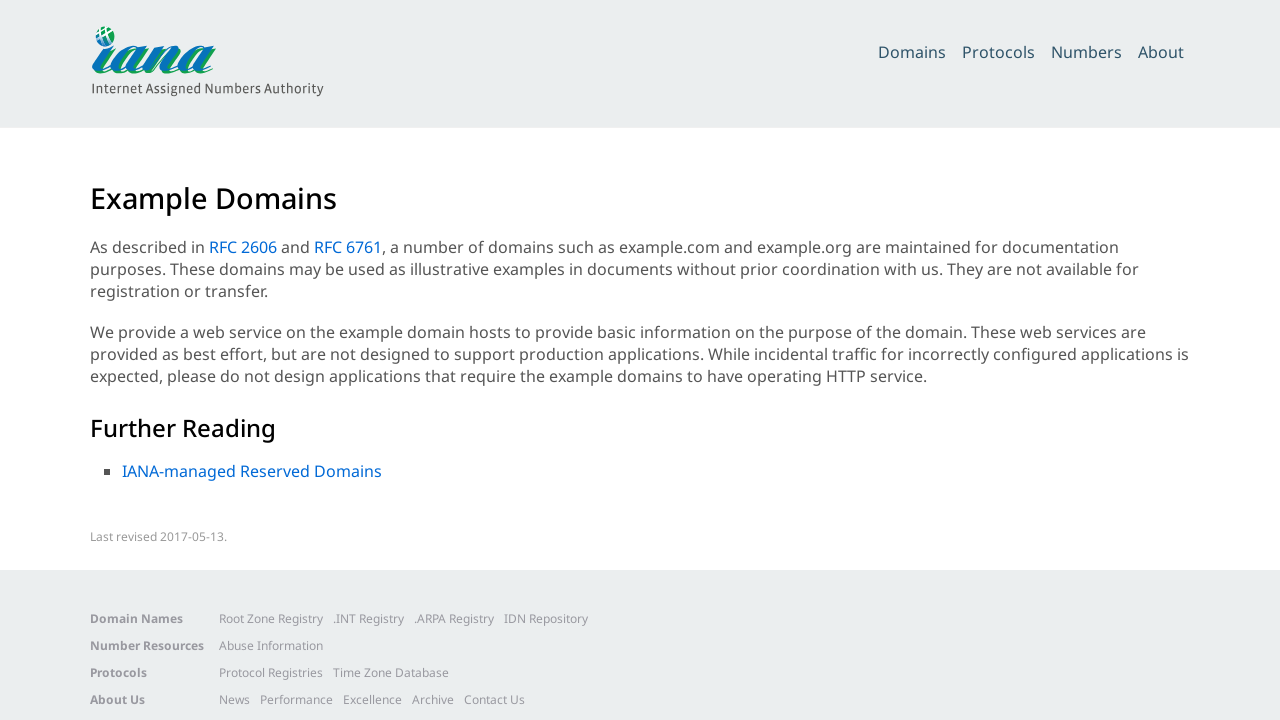